Tests basic browser automation by loading a webpage, waiting for it to fully load, and executing a JavaScript function called makeDownload() on the page.

Starting URL: http://nonflowers.lingdong.works/

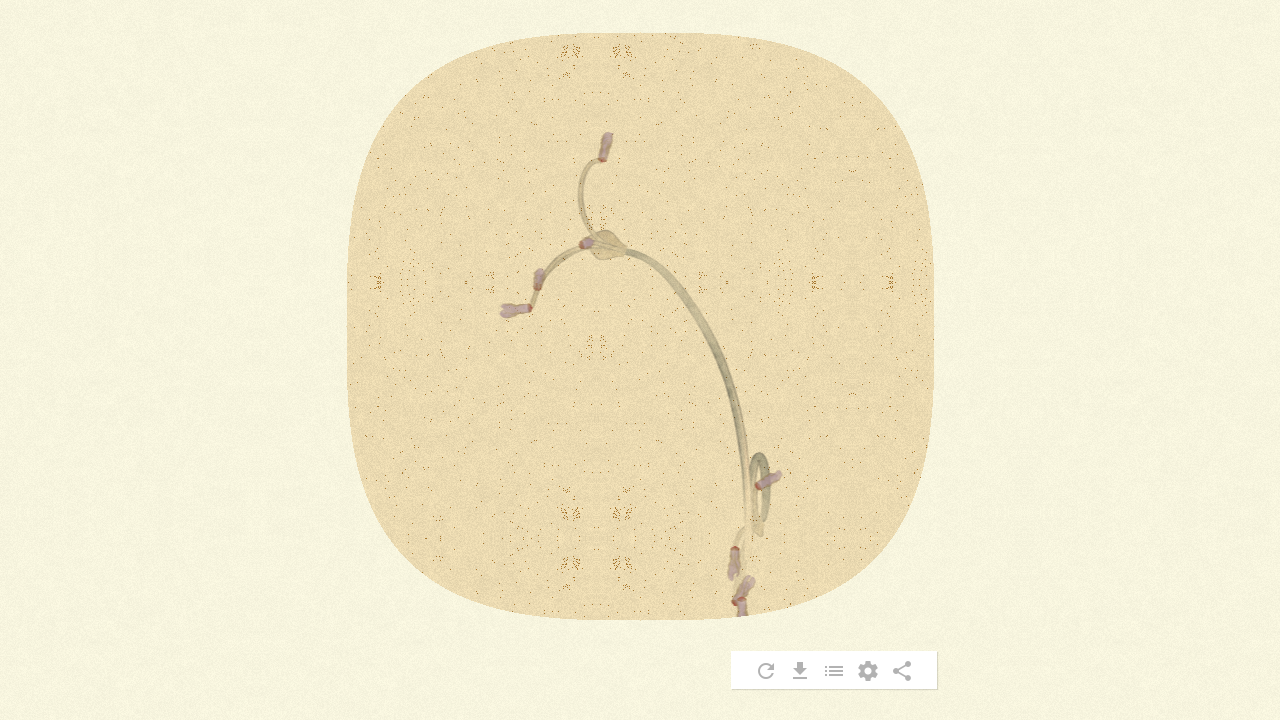

Navigated to http://nonflowers.lingdong.works/
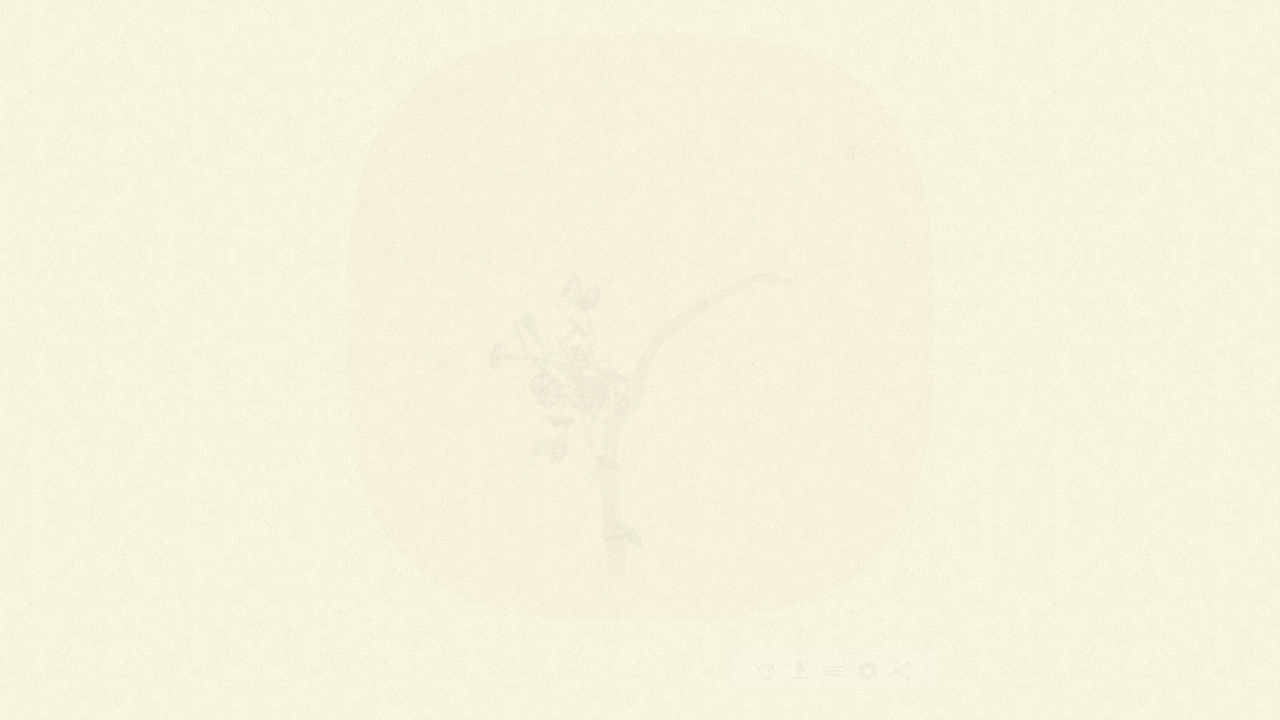

Waited for page to fully load (networkidle state)
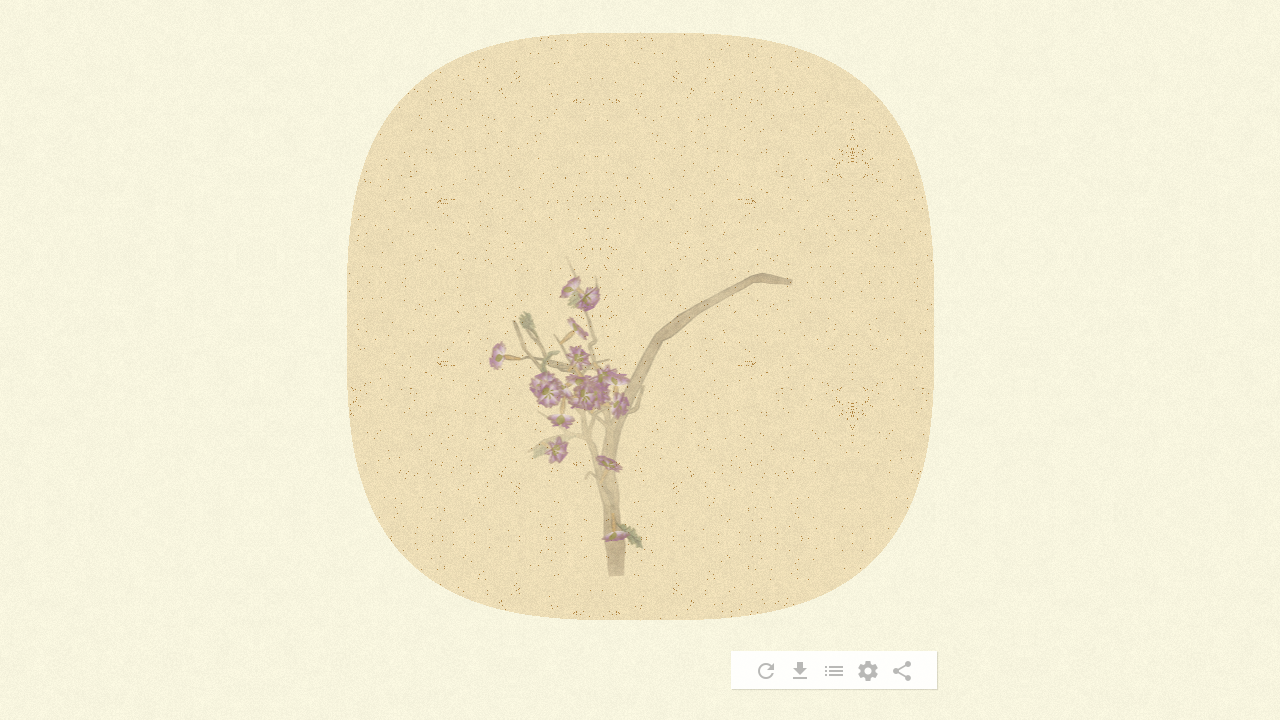

Executed JavaScript function makeDownload() on the page
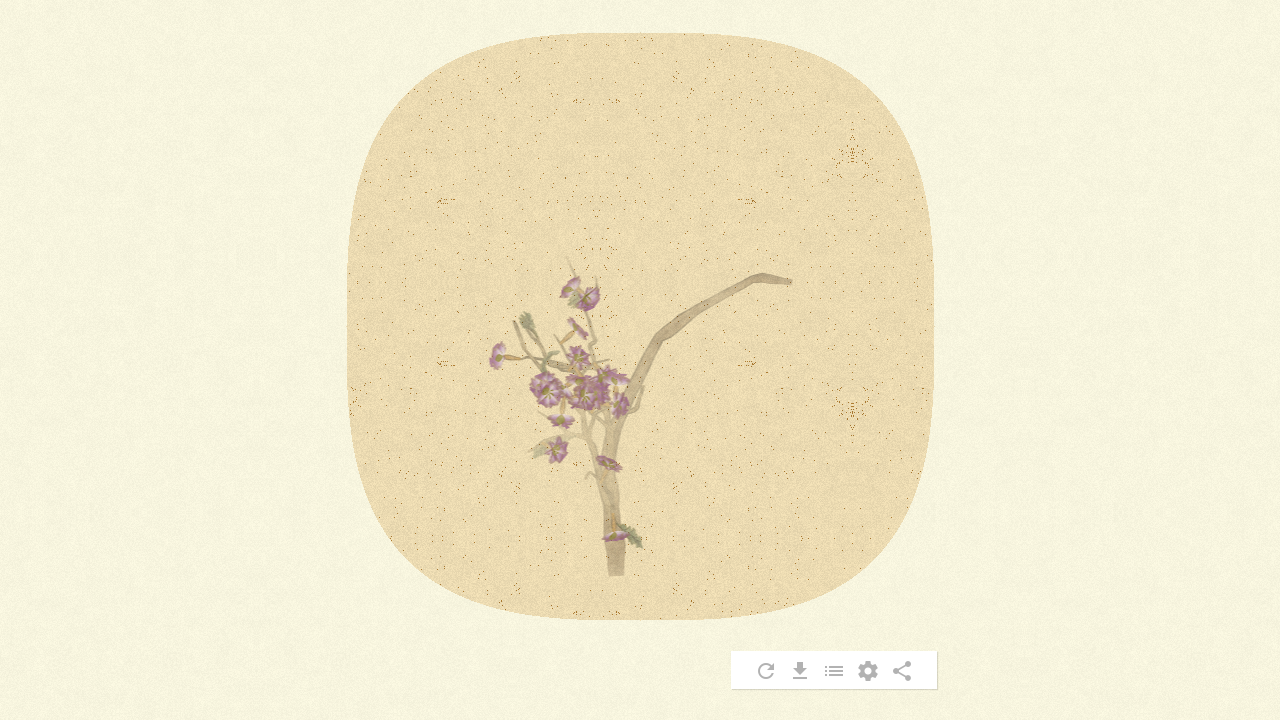

Waited 10 seconds for download to process
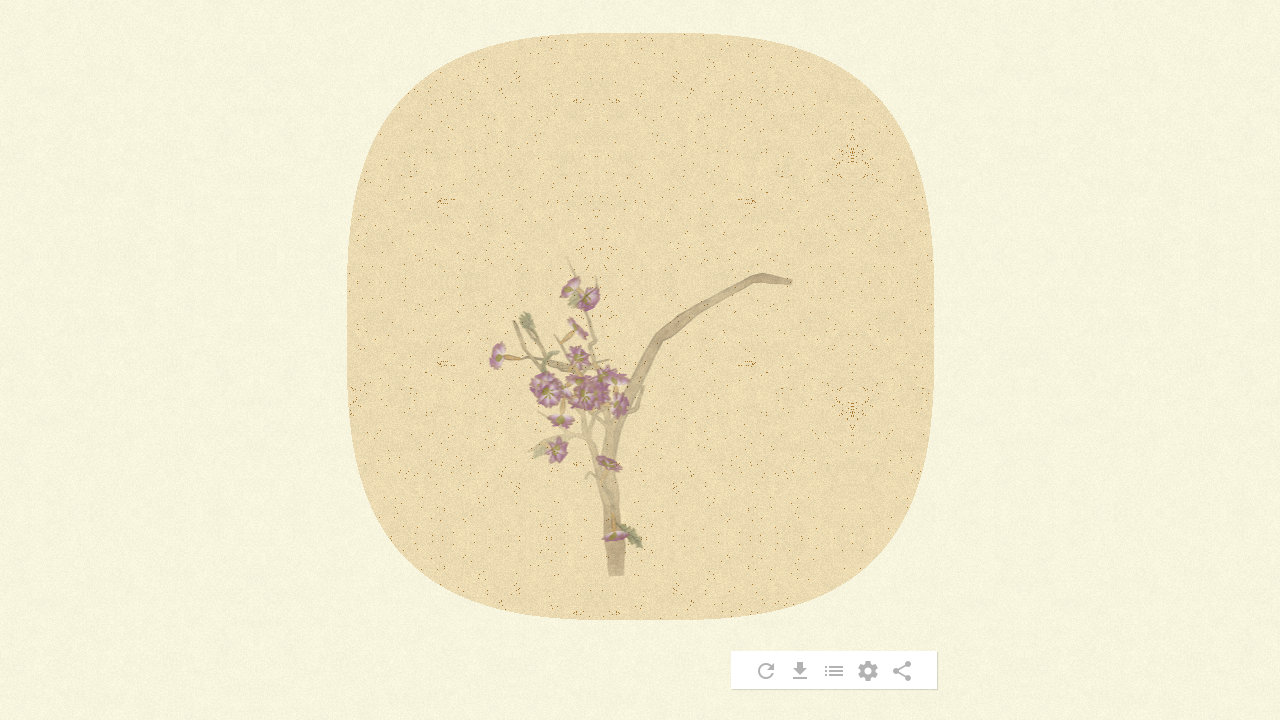

Retrieved page title: Nonflowers
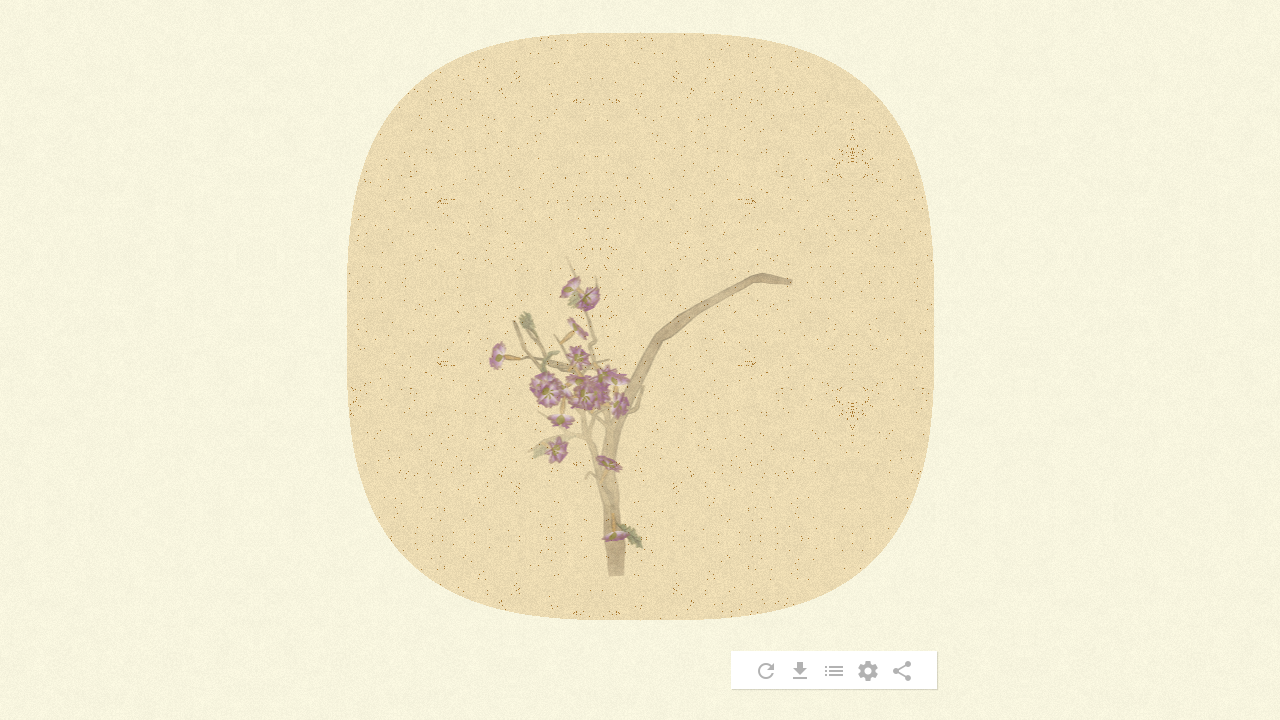

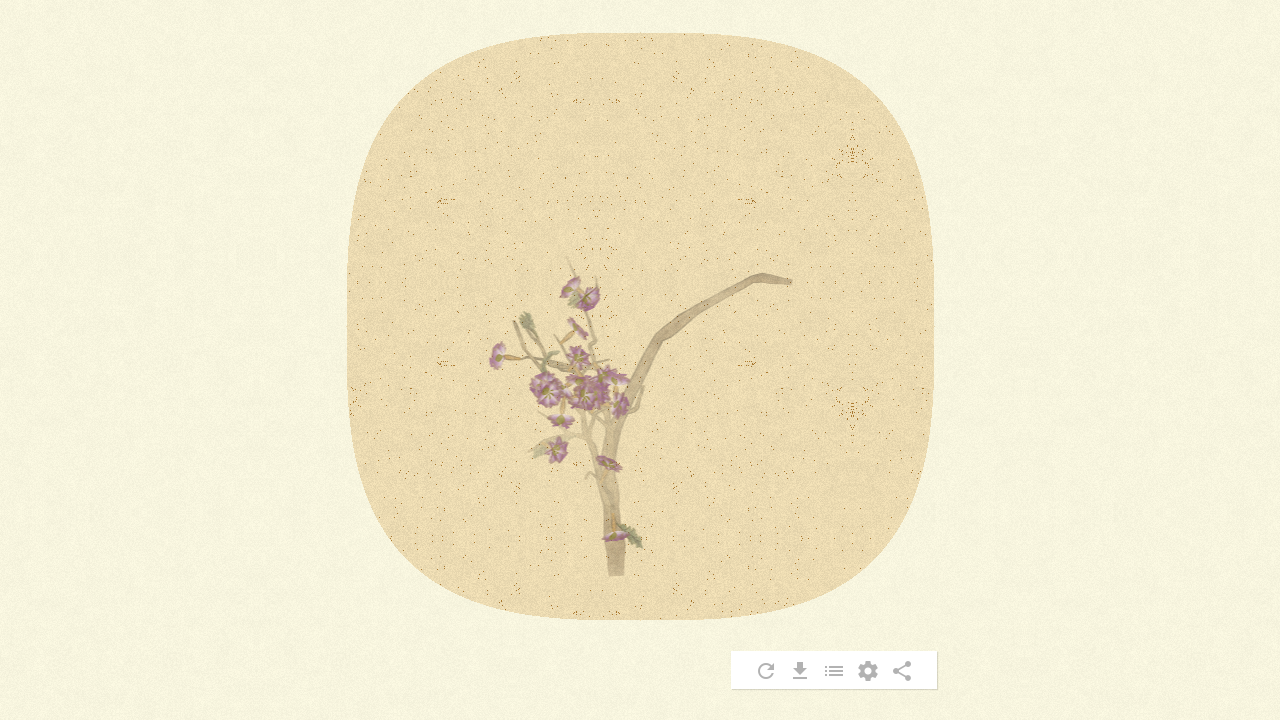